Tests navigation on the Sauce Labs guinea pig test site by clicking a link and verifying the page title changes to confirm navigation to a new page

Starting URL: https://saucelabs.com/test/guinea-pig

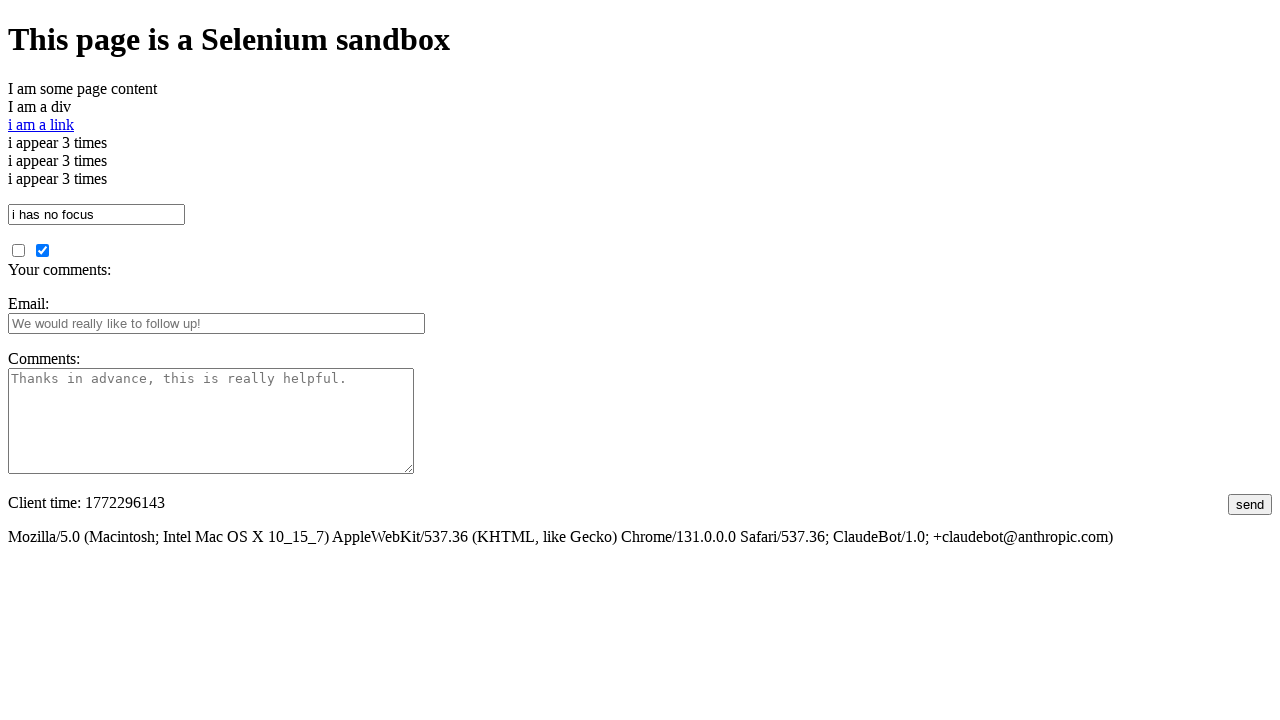

Clicked on the guinea pig link to navigate to new page at (41, 124) on #i\ am\ a\ link
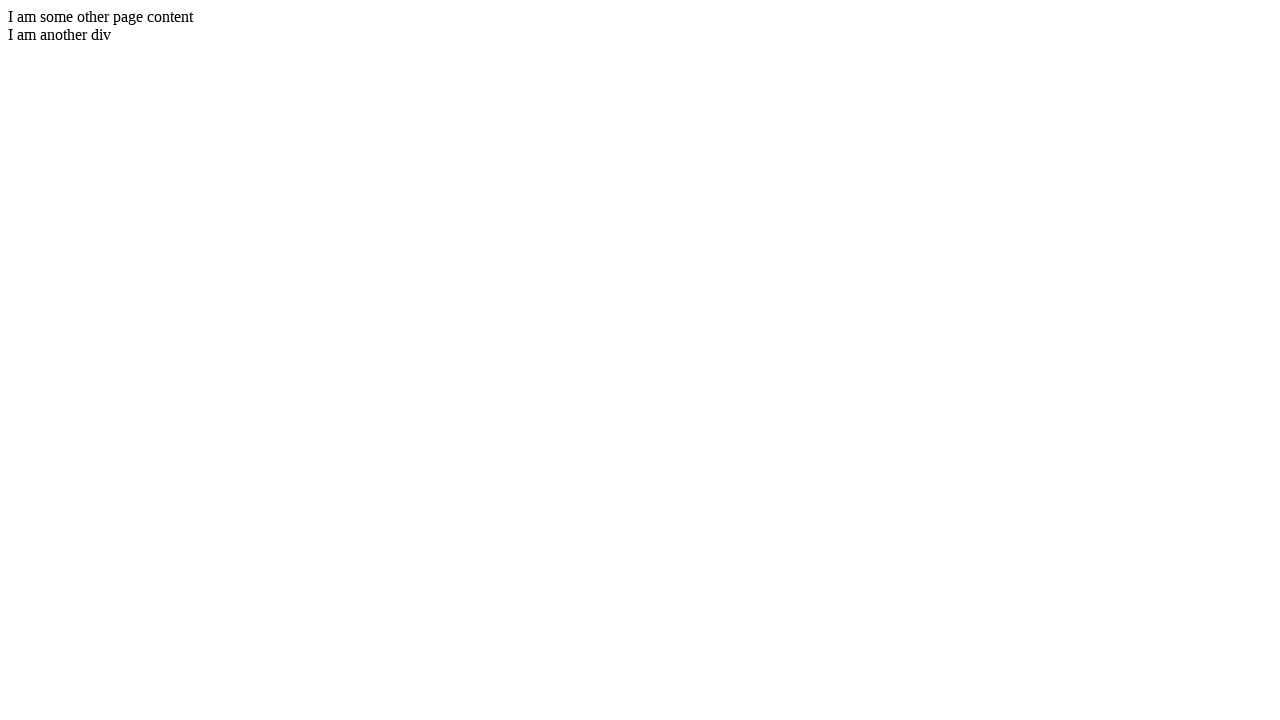

Waited for new page to load (domcontentloaded state)
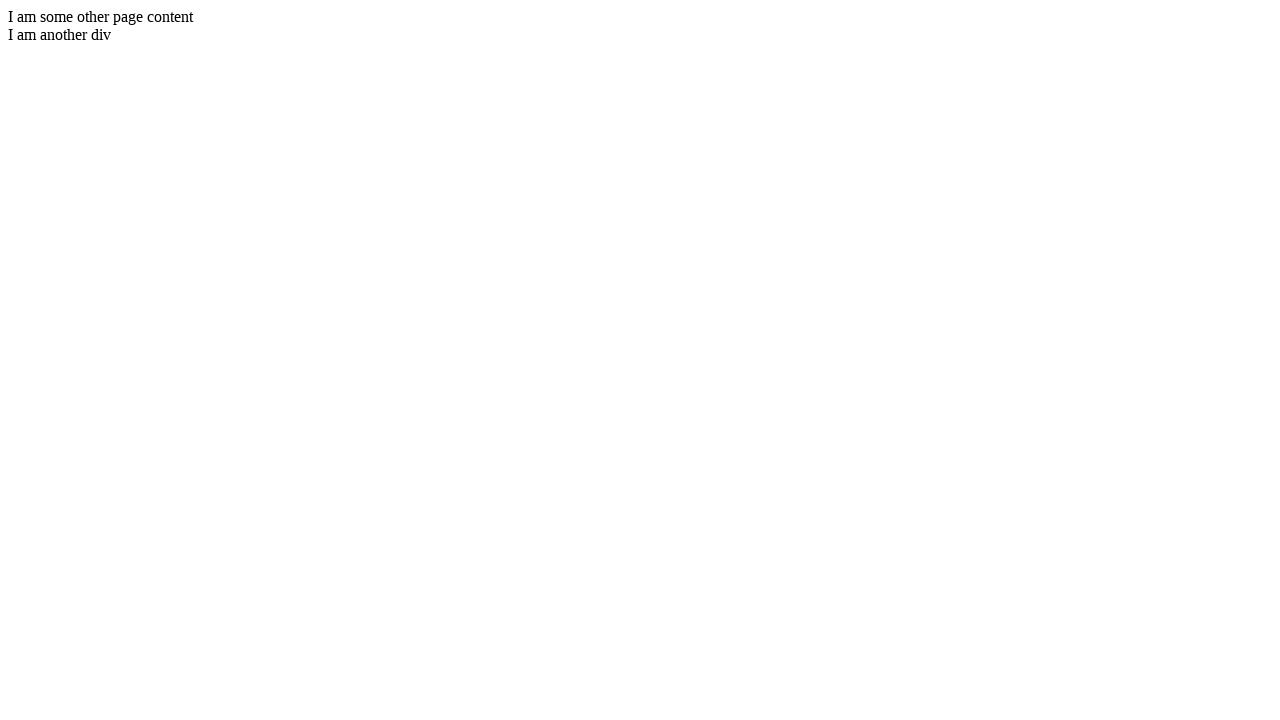

Verified page title changed to 'I am another page title - Sauce Labs', confirming successful navigation
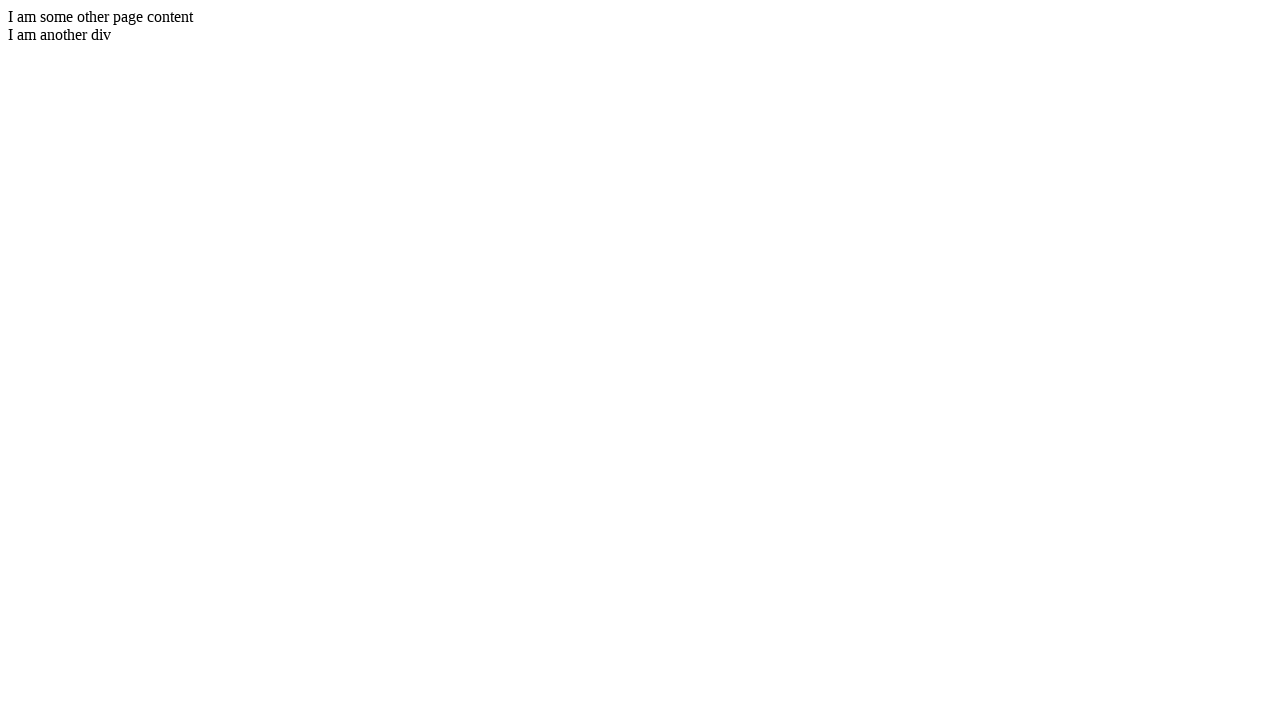

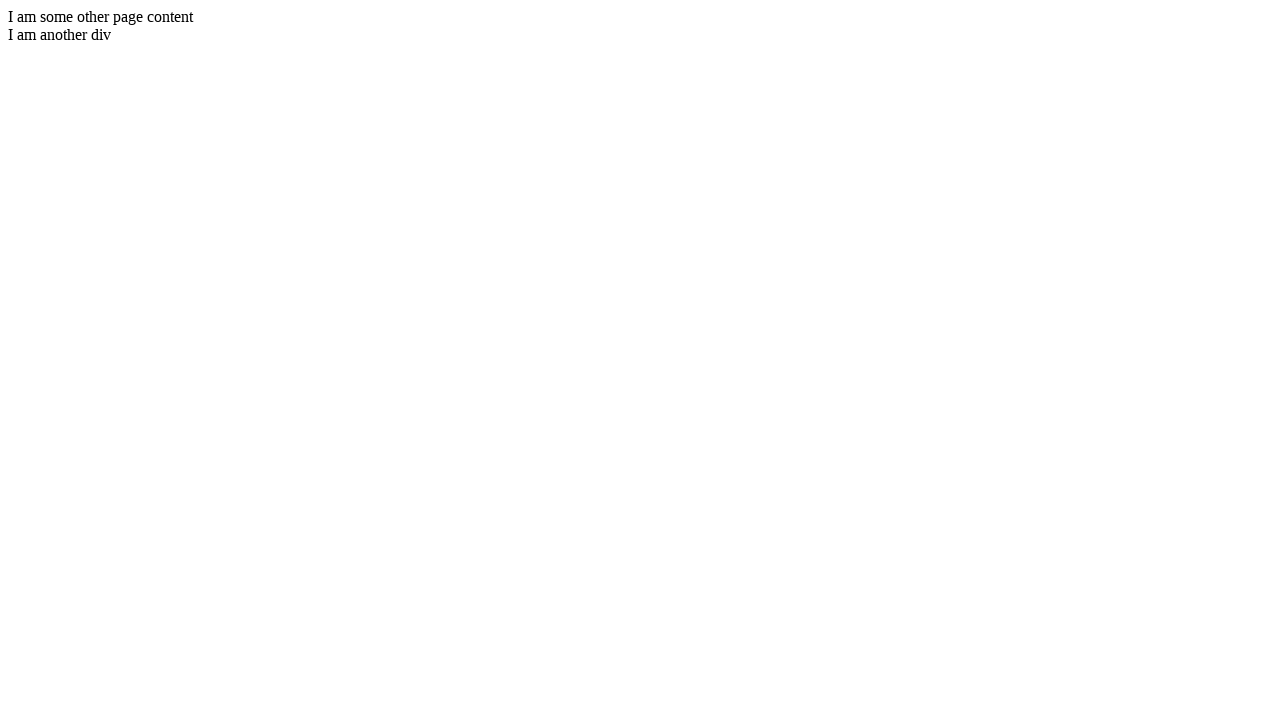